Tests checkbox selection functionality by selecting specific day checkboxes (Thursday, Friday, Saturday) based on their label text

Starting URL: https://testautomationpractice.blogspot.com/

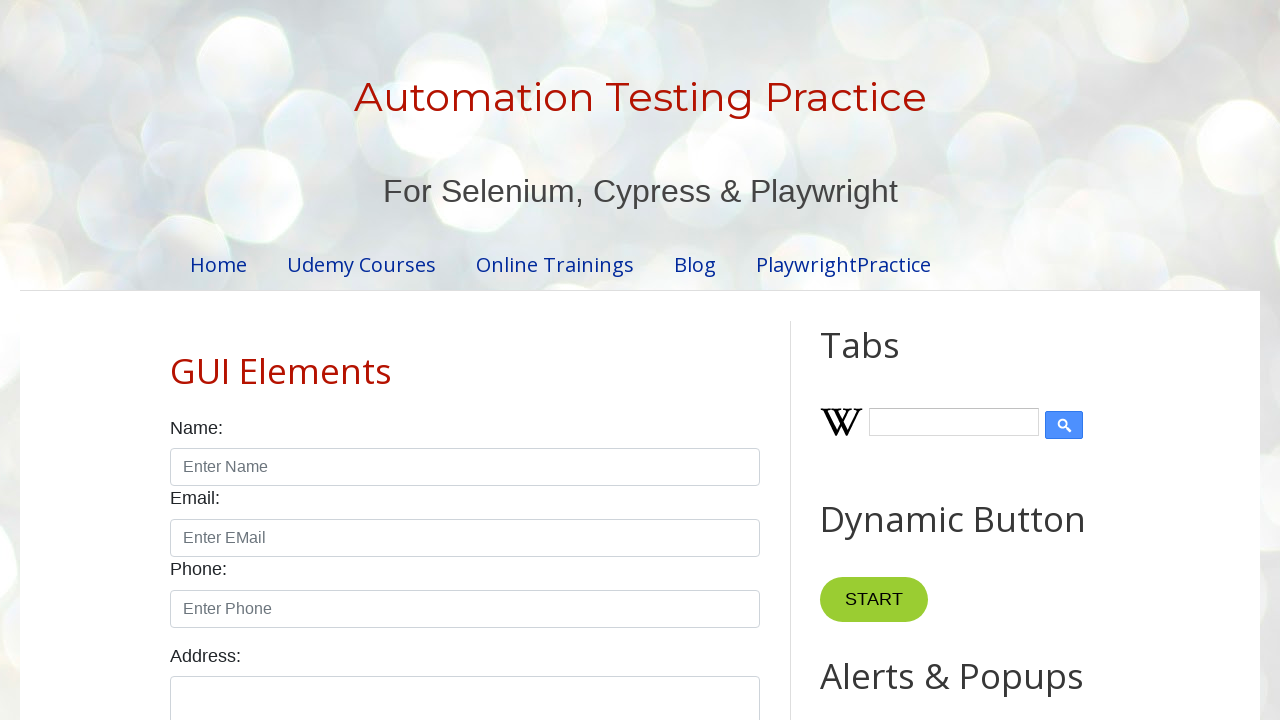

Located all day-of-week checkbox labels
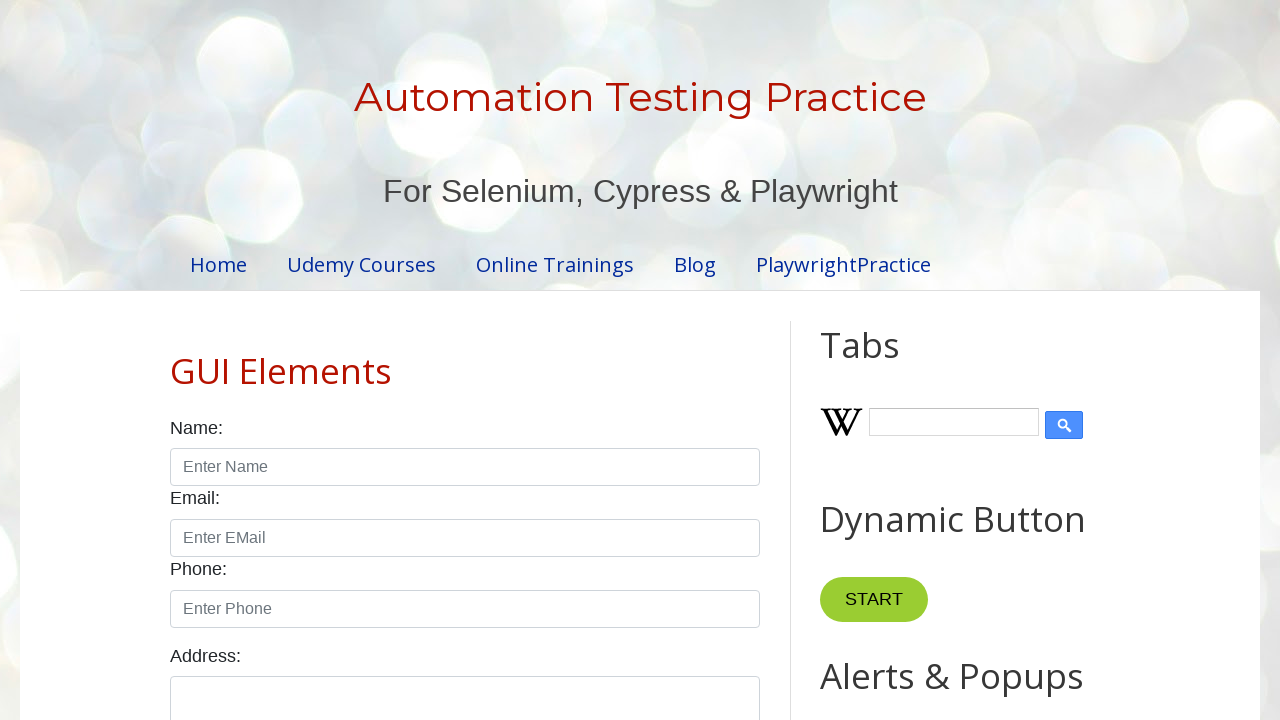

Retrieved label text: 'Sunday'
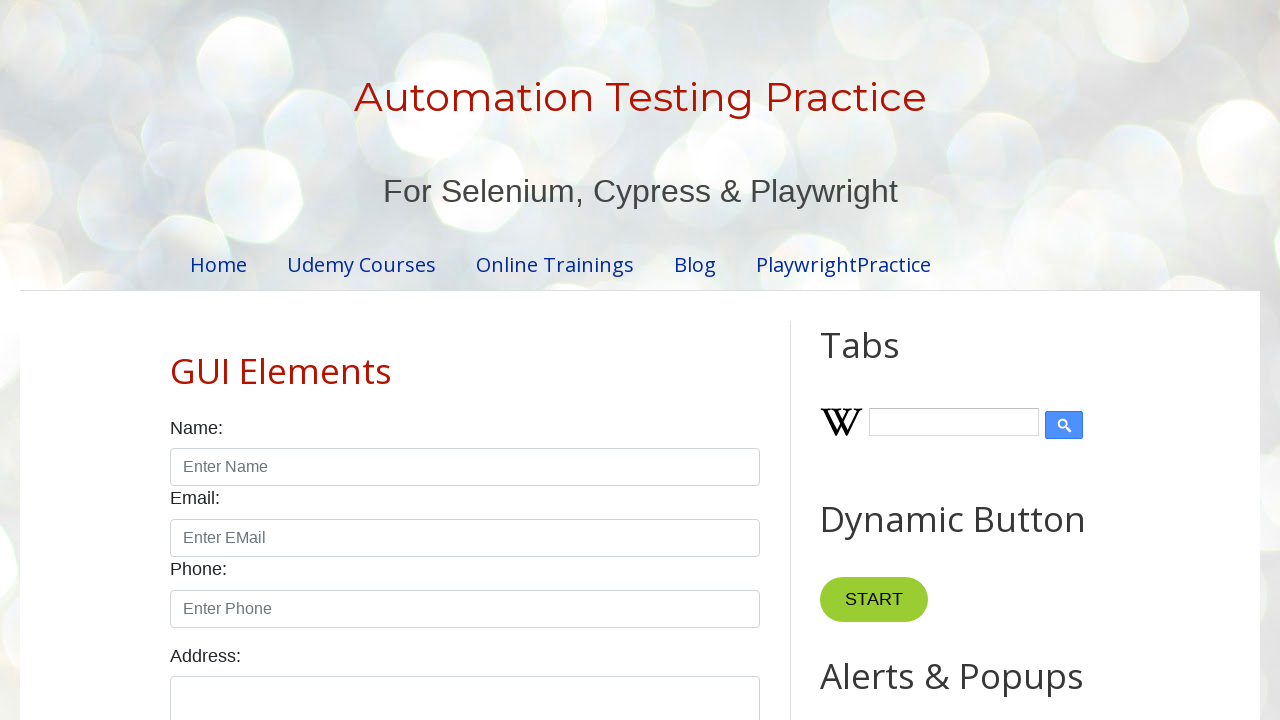

Retrieved label text: 'Monday'
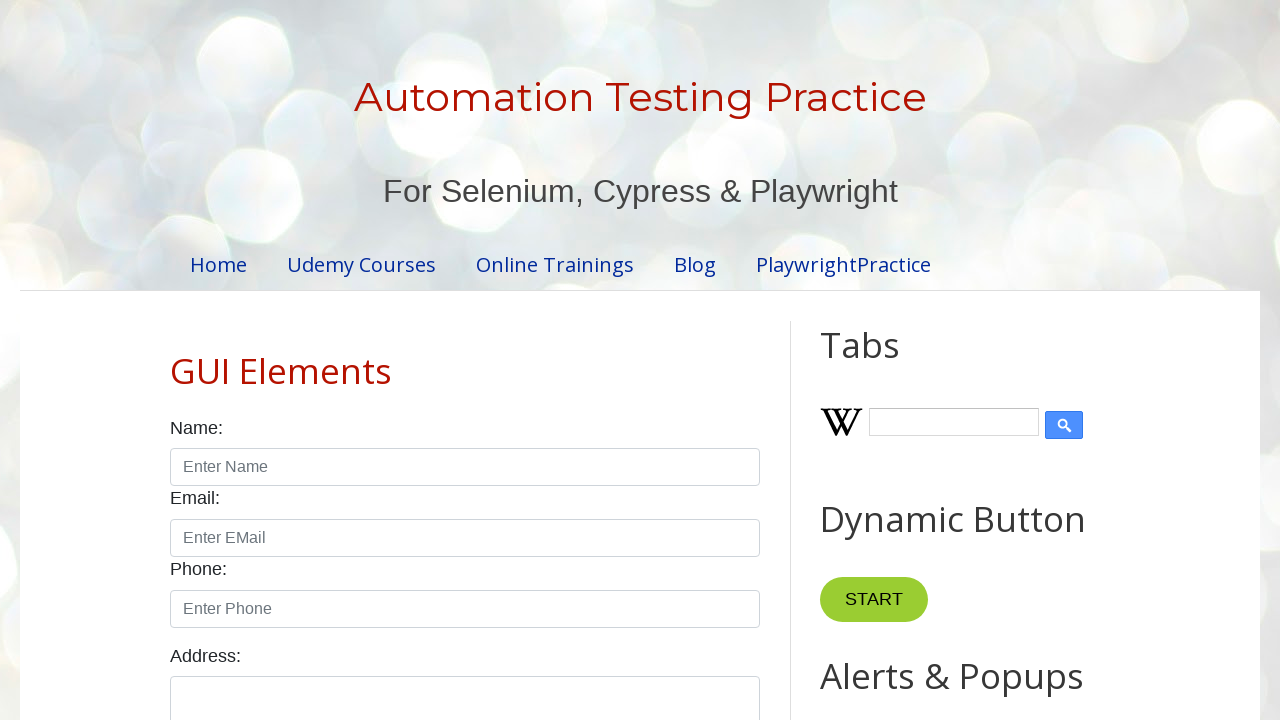

Retrieved label text: 'Tuesday'
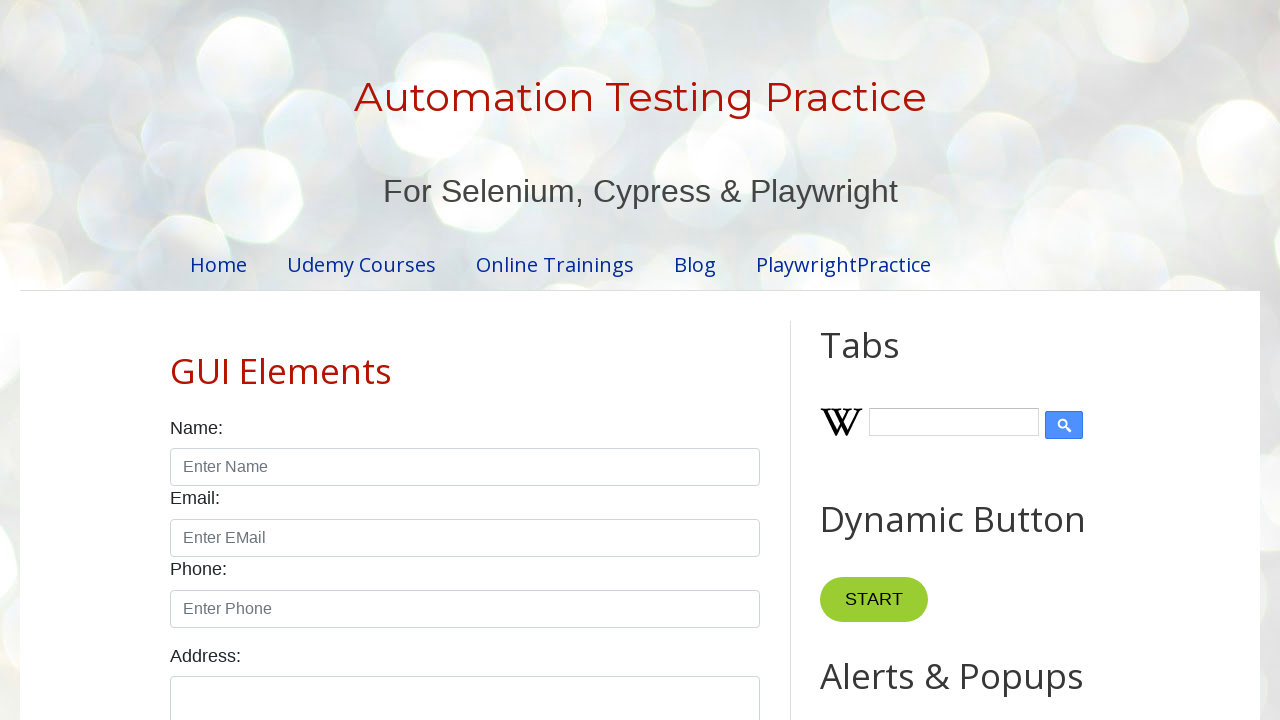

Retrieved label text: 'Wednesday'
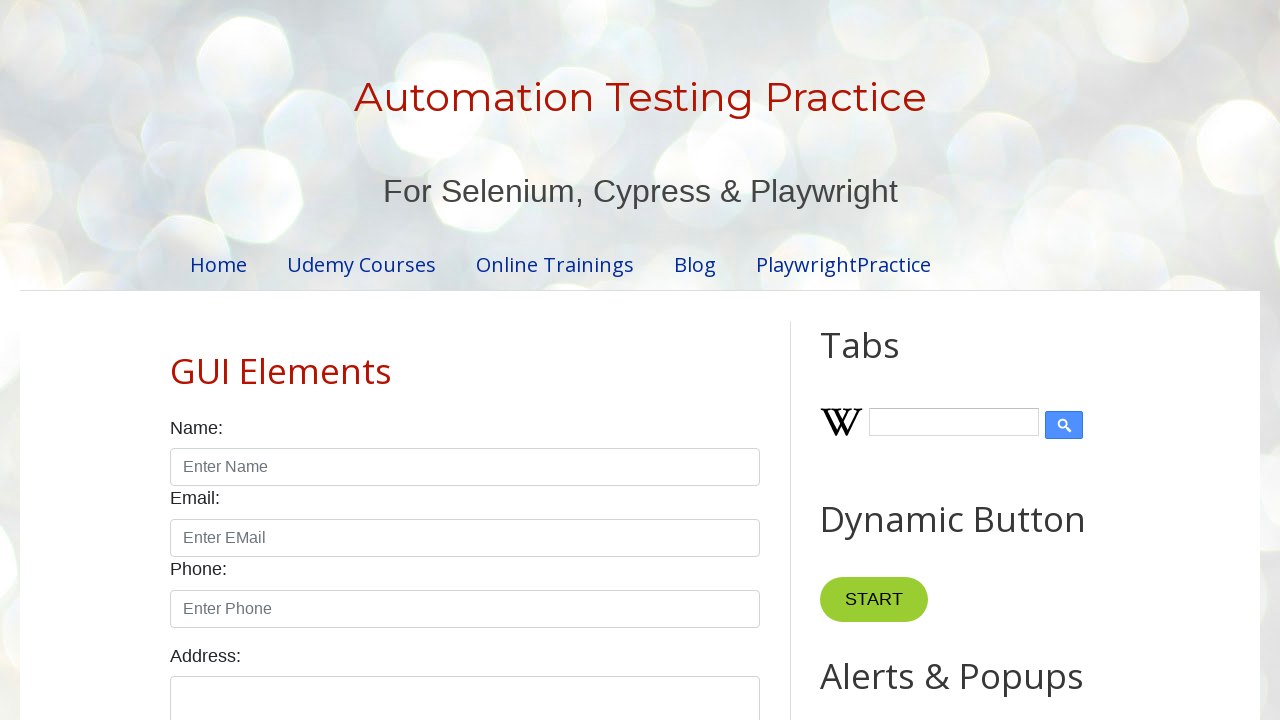

Retrieved label text: 'Thursday'
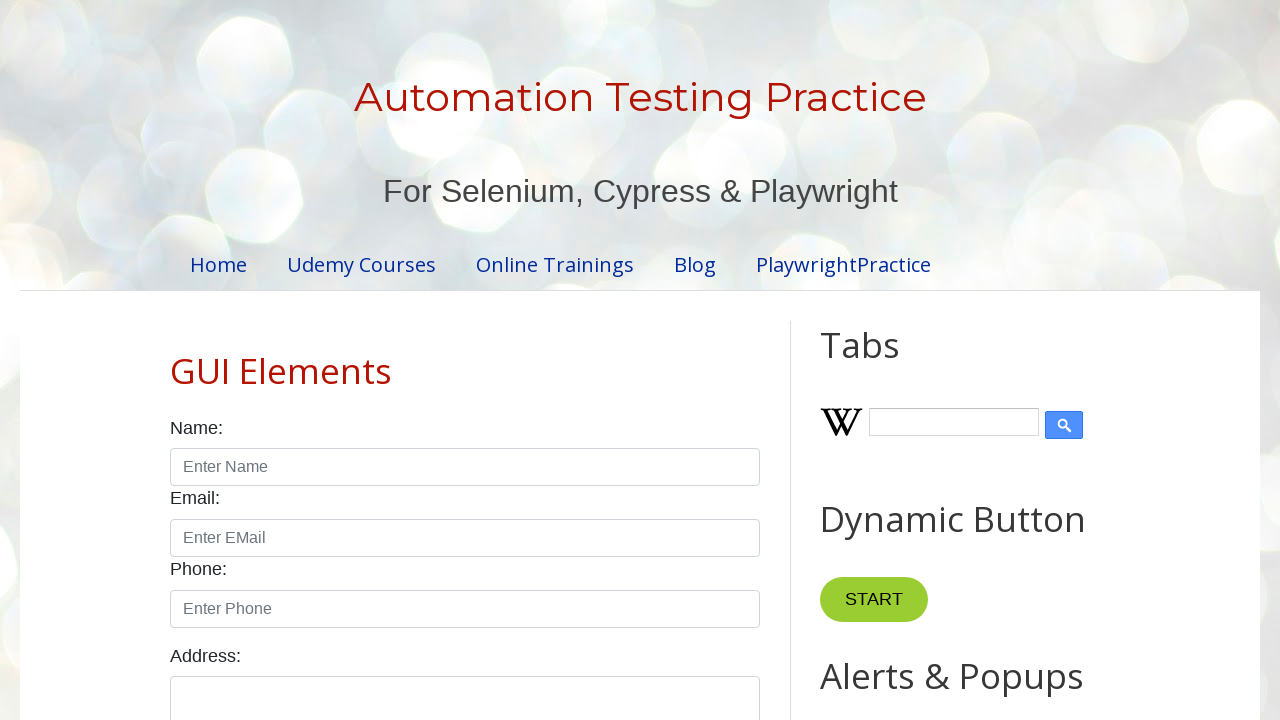

Clicked checkbox for Thursday at (654, 360) on div.form-group:nth-of-type(4) label.form-check-label >> nth=4
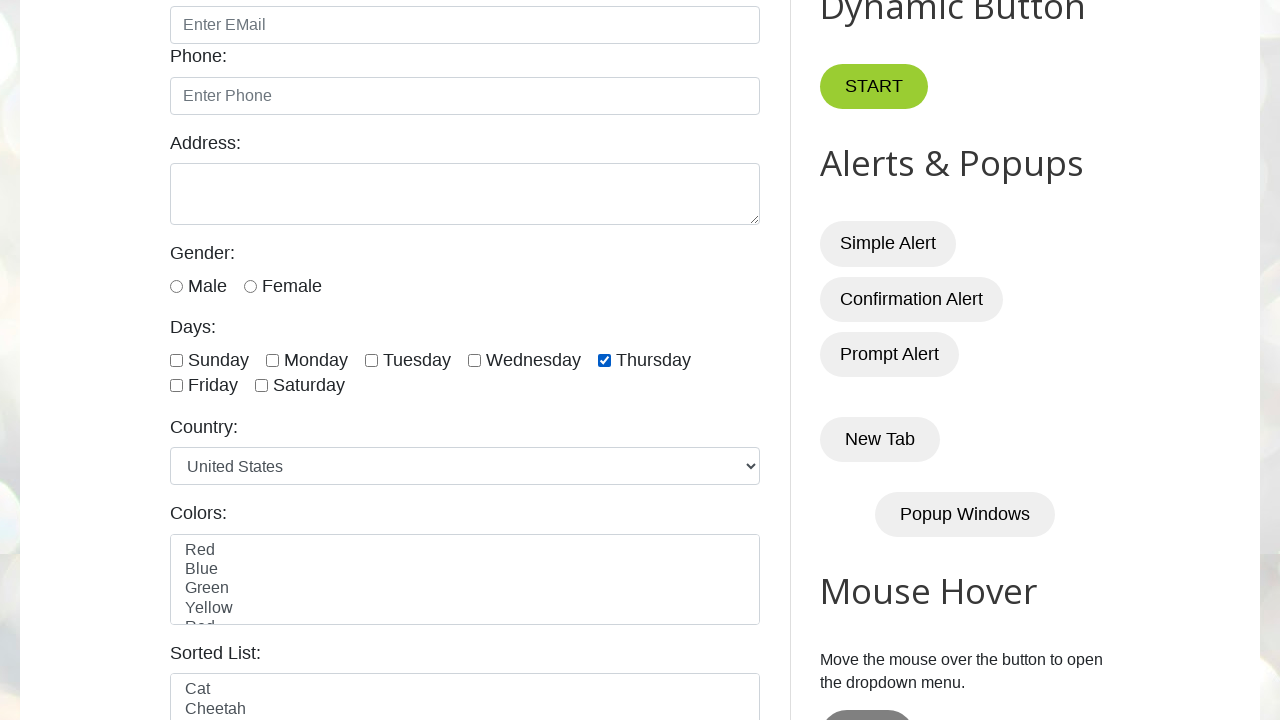

Retrieved label text: 'Friday'
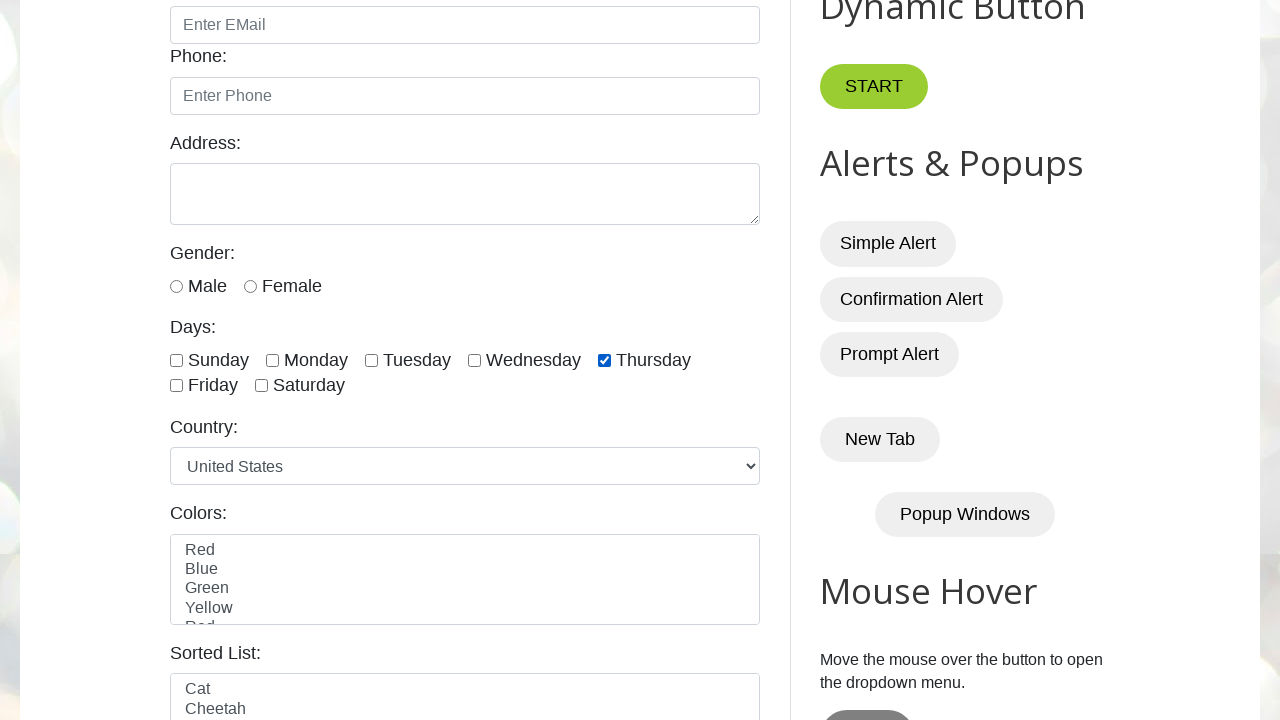

Clicked checkbox for Friday at (213, 386) on div.form-group:nth-of-type(4) label.form-check-label >> nth=5
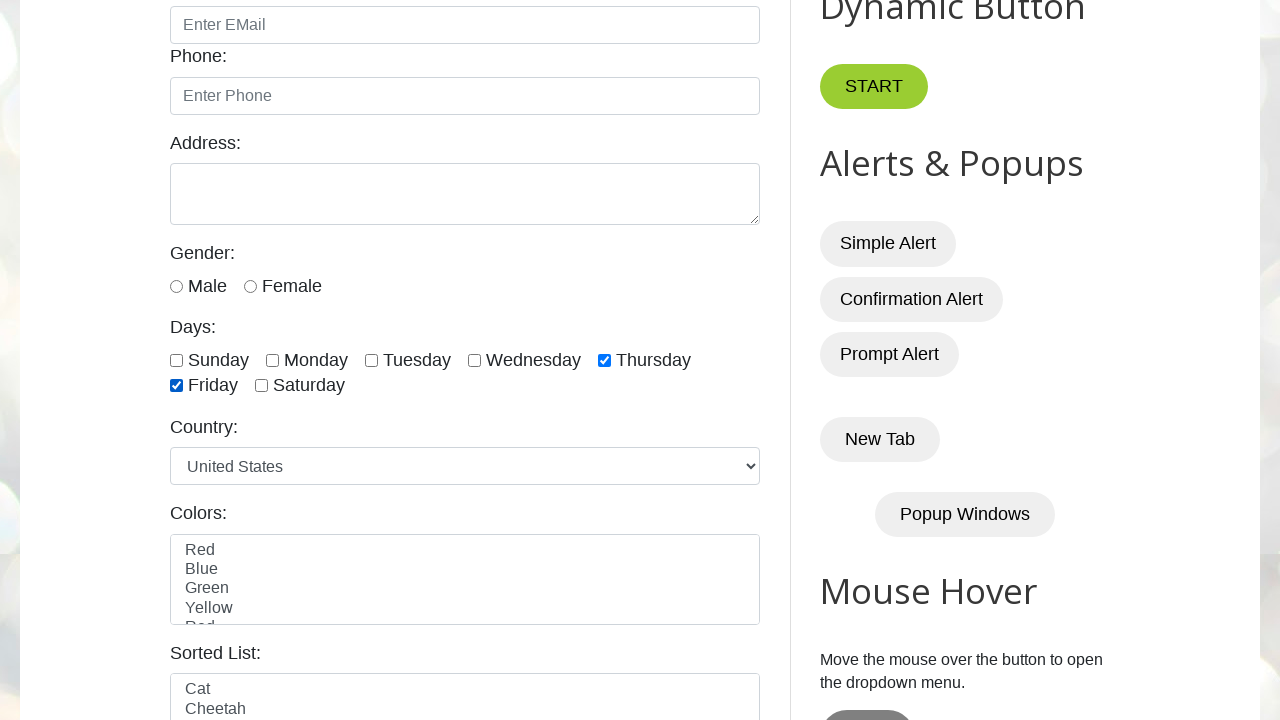

Retrieved label text: 'Saturday'
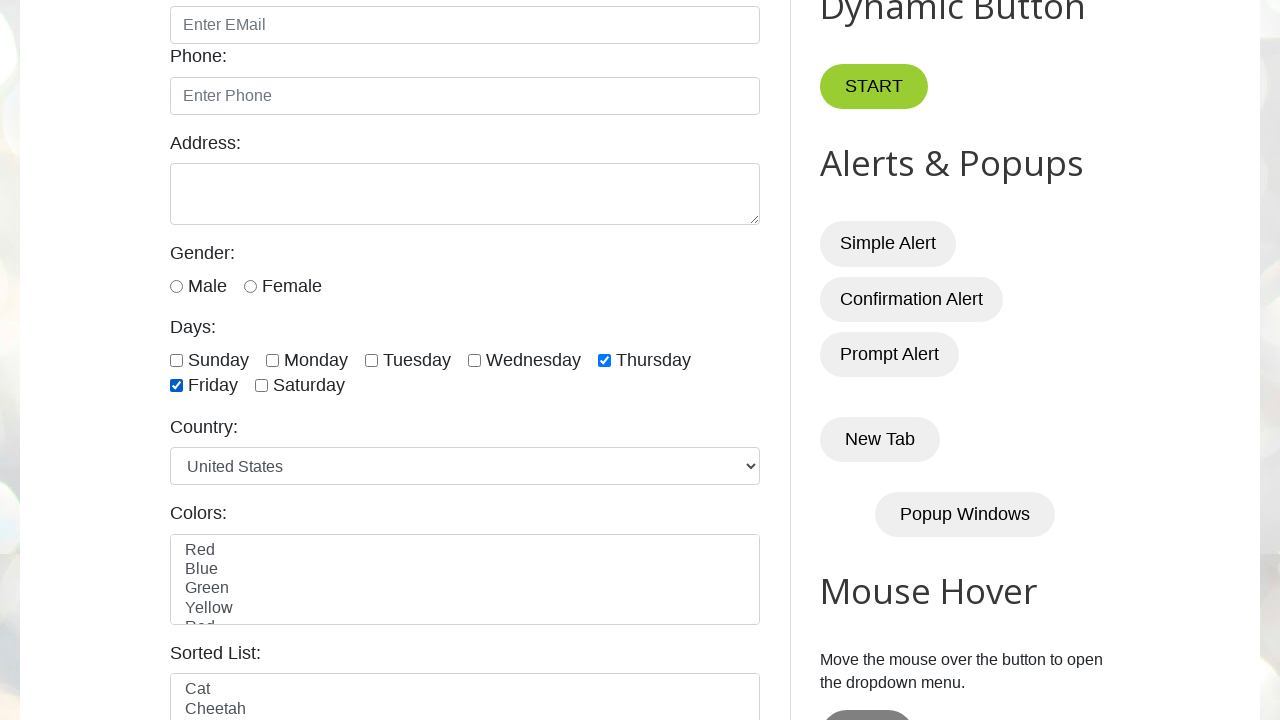

Clicked checkbox for Saturday at (309, 386) on div.form-group:nth-of-type(4) label.form-check-label >> nth=6
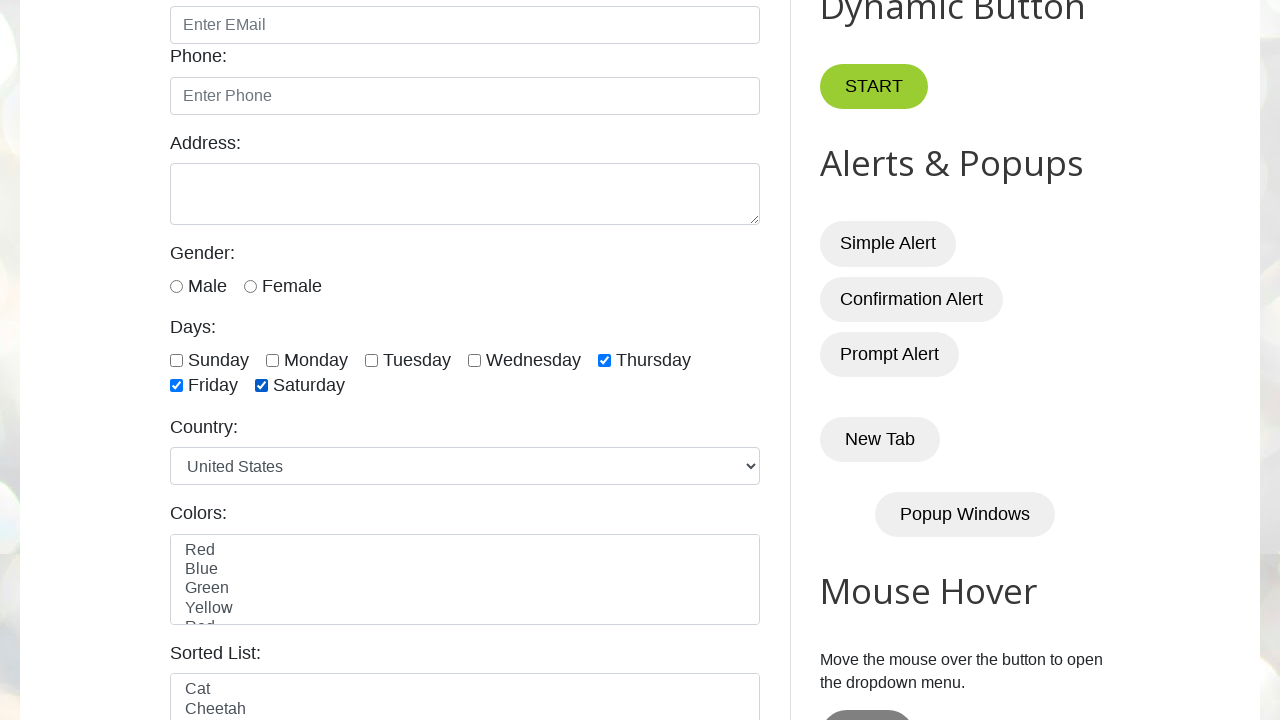

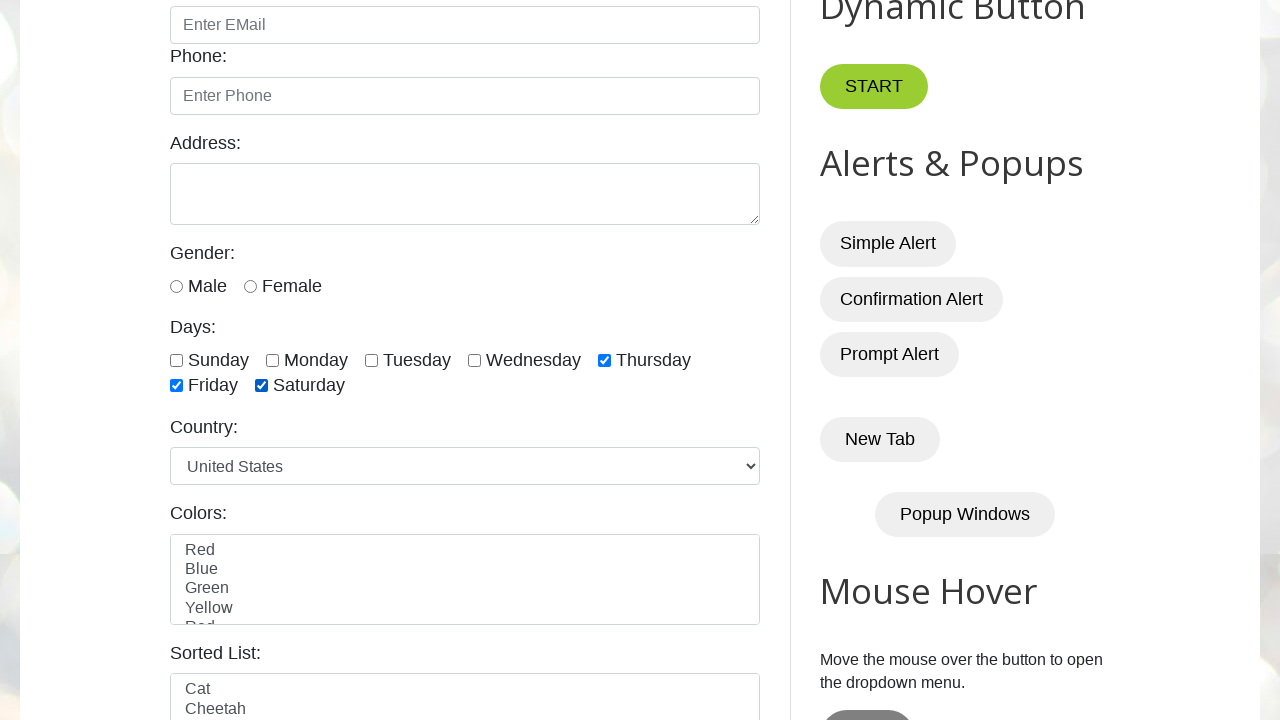